Tests the dynamic controls page by verifying a textbox is initially disabled, clicking the Enable button, waiting for the textbox to become enabled, and verifying the success message is displayed.

Starting URL: https://the-internet.herokuapp.com/dynamic_controls

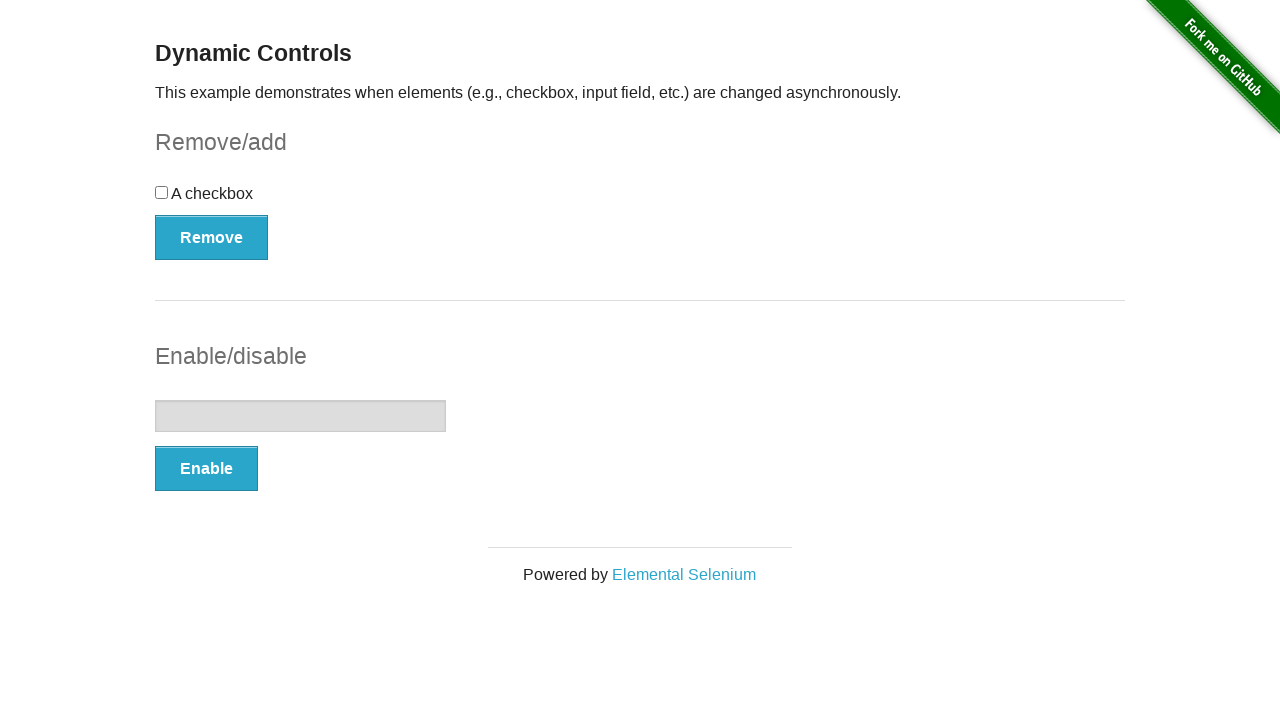

Located the textbox element
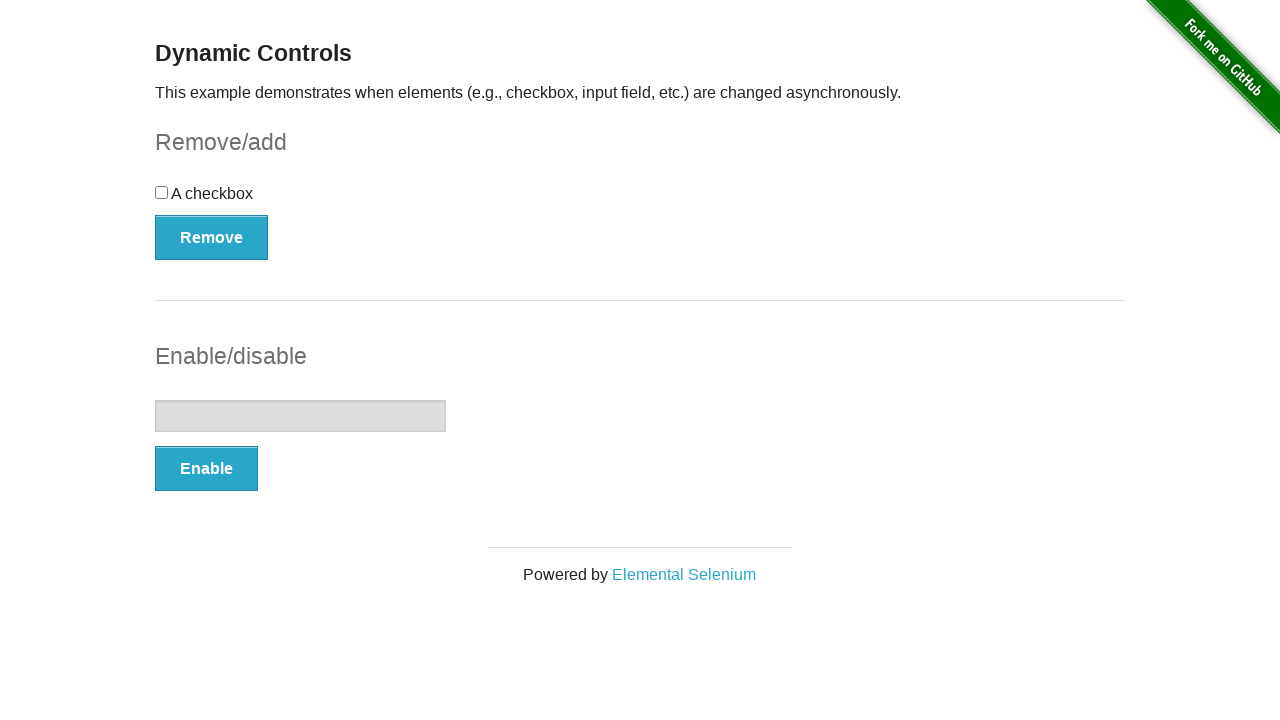

Verified textbox is initially disabled
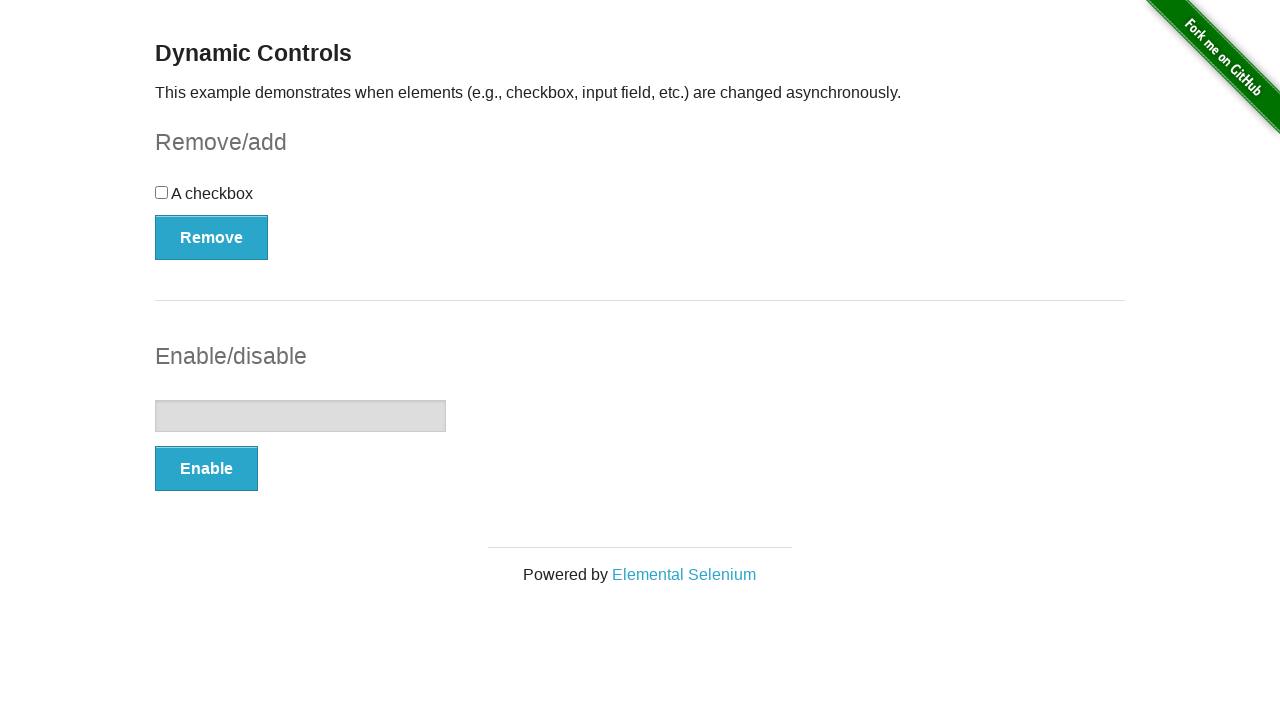

Clicked the Enable button at (206, 469) on xpath=//*[text()='Enable']
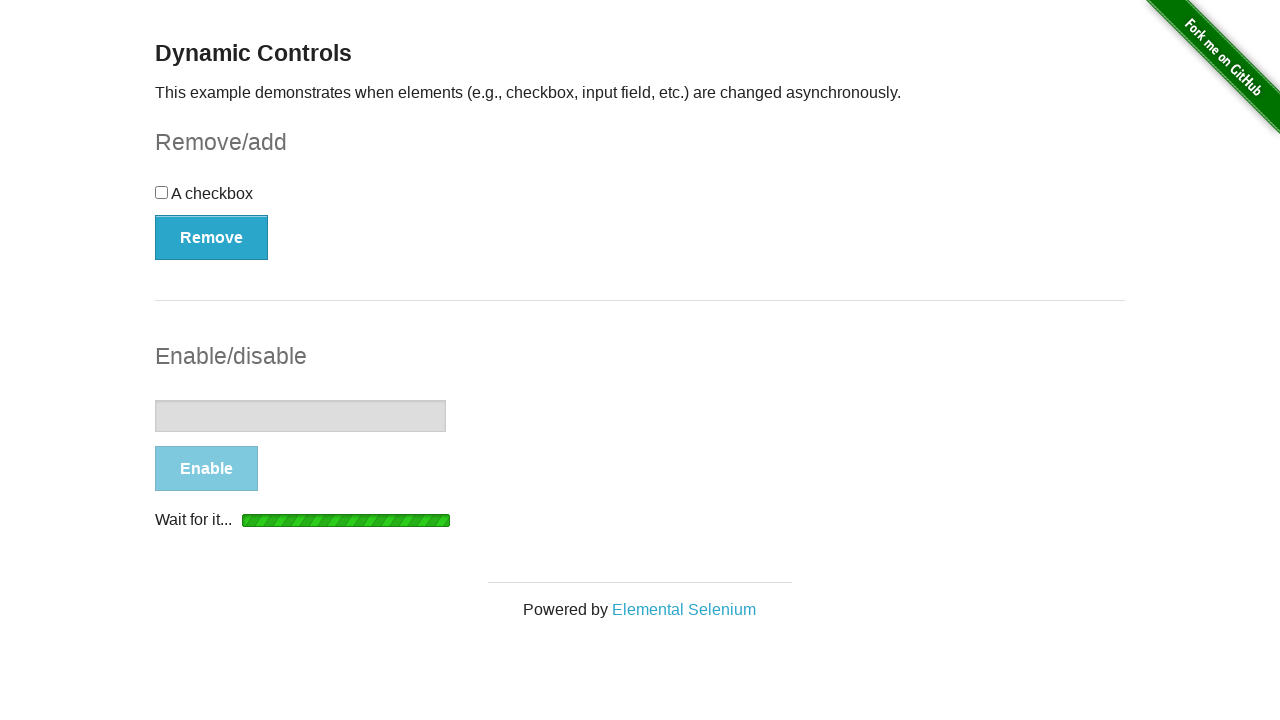

Textbox became visible
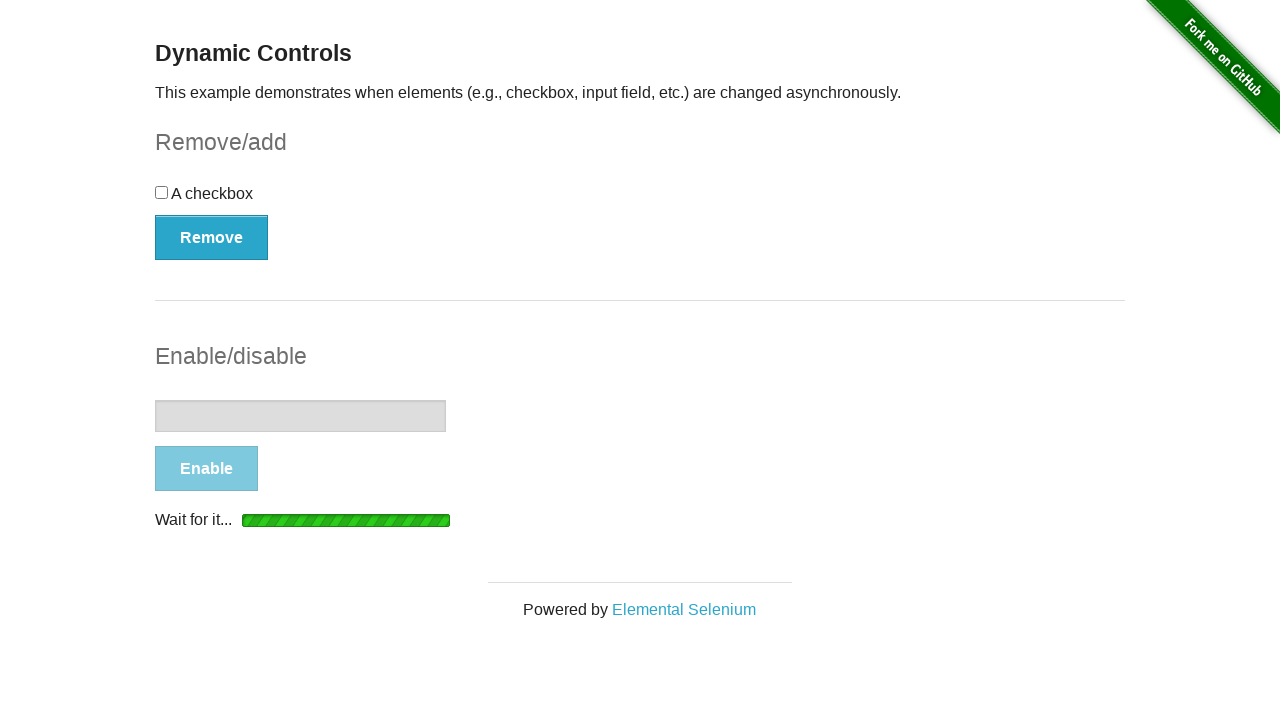

Textbox became enabled
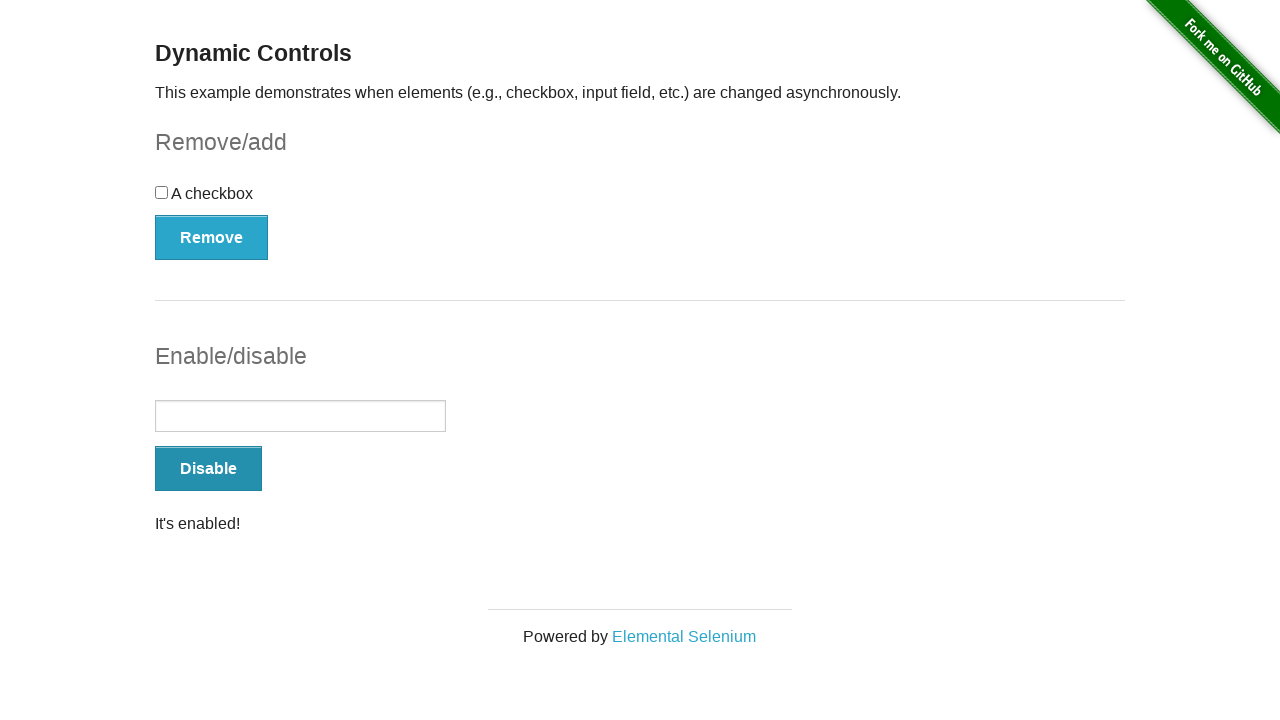

Located the success message element
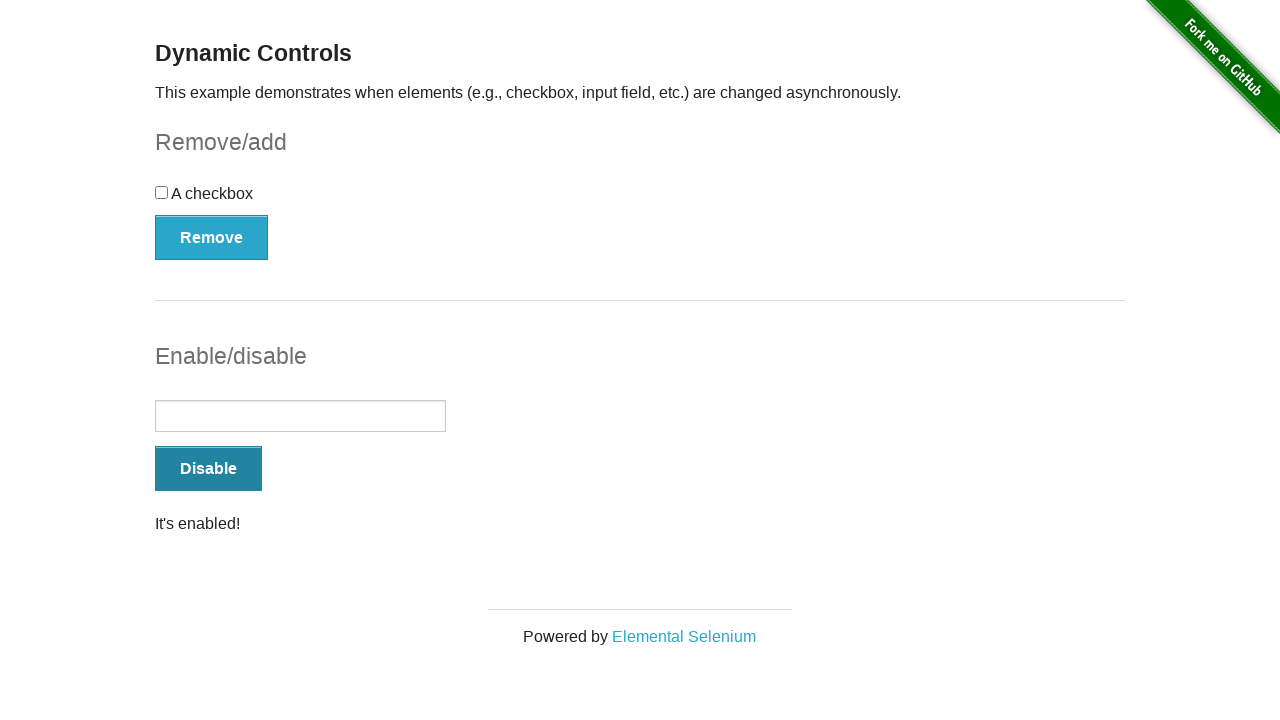

Verified success message is displayed
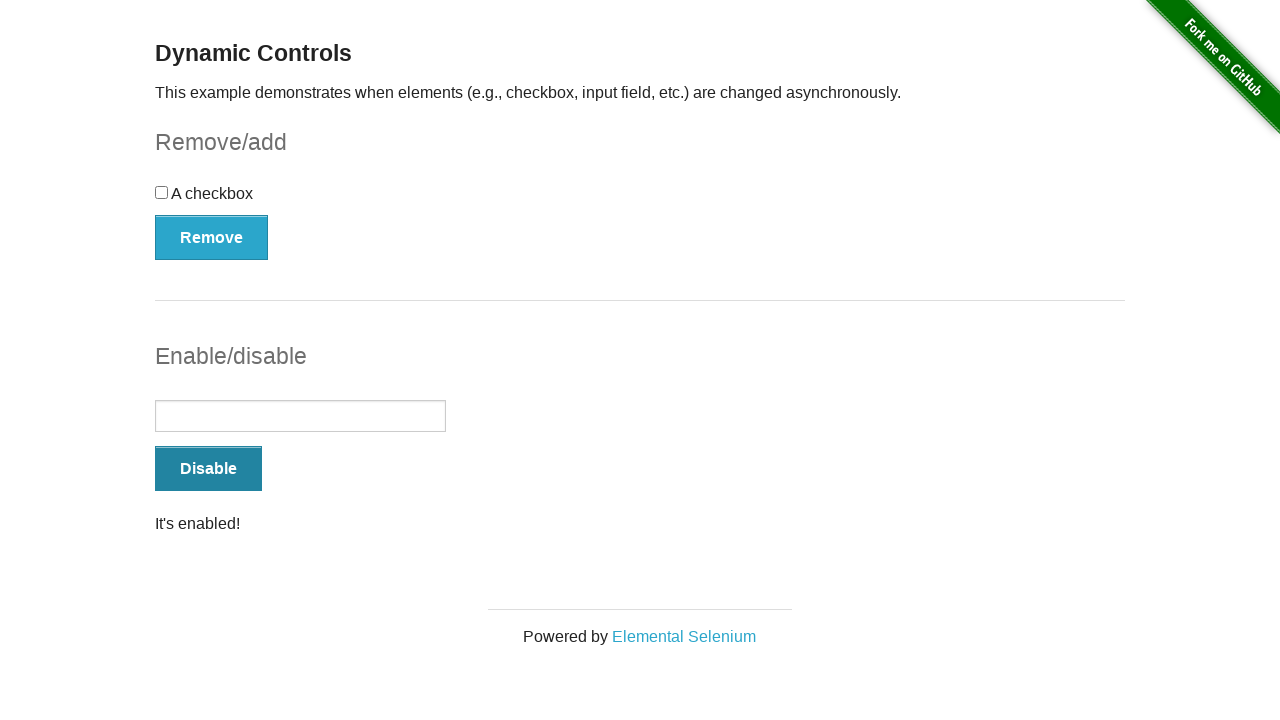

Verified textbox is now enabled
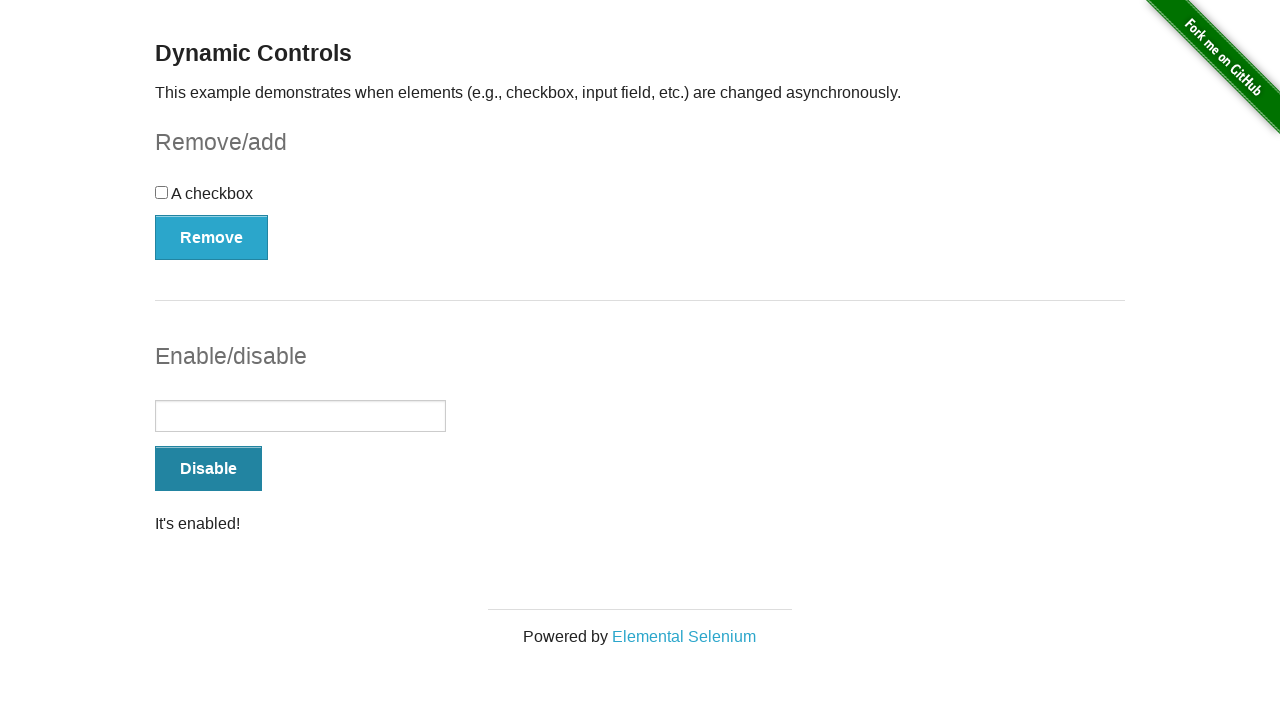

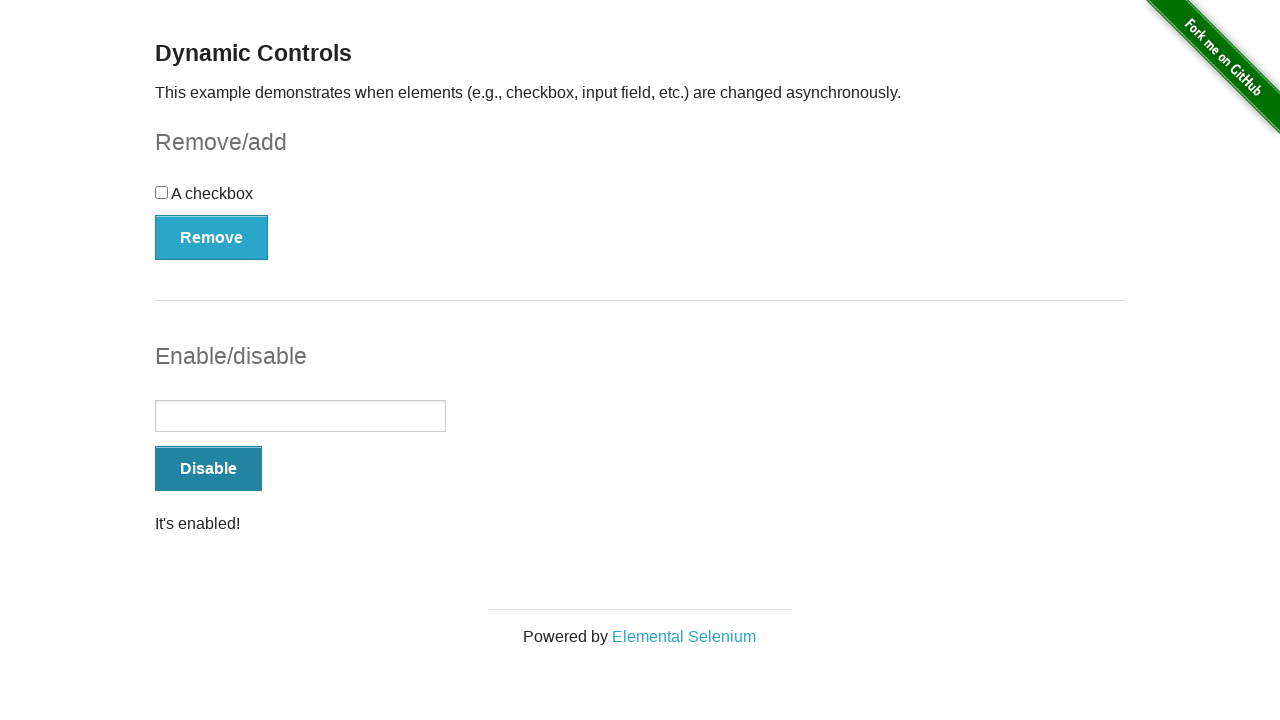